Tests the user registration form by filling out personal details including name, date of birth, email, company, and password fields, then submitting the registration form.

Starting URL: https://nop-qa.portnov.com

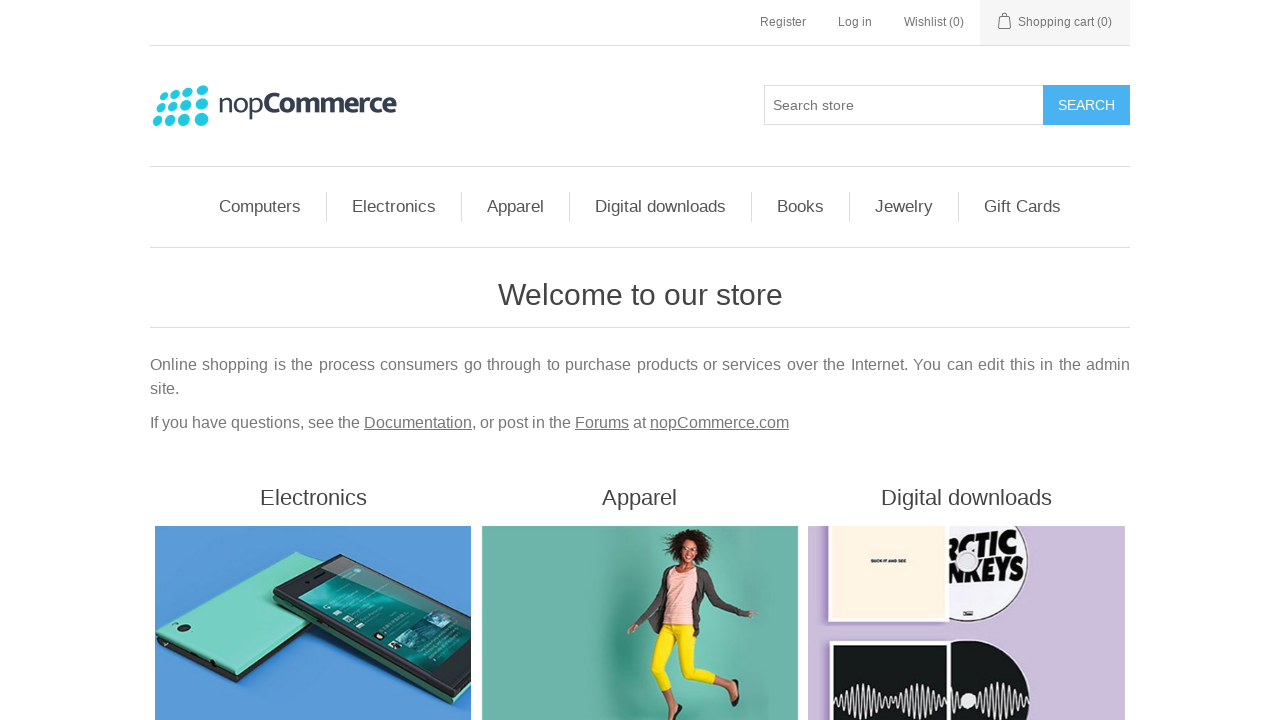

Clicked on the register link at (783, 22) on .ico-register
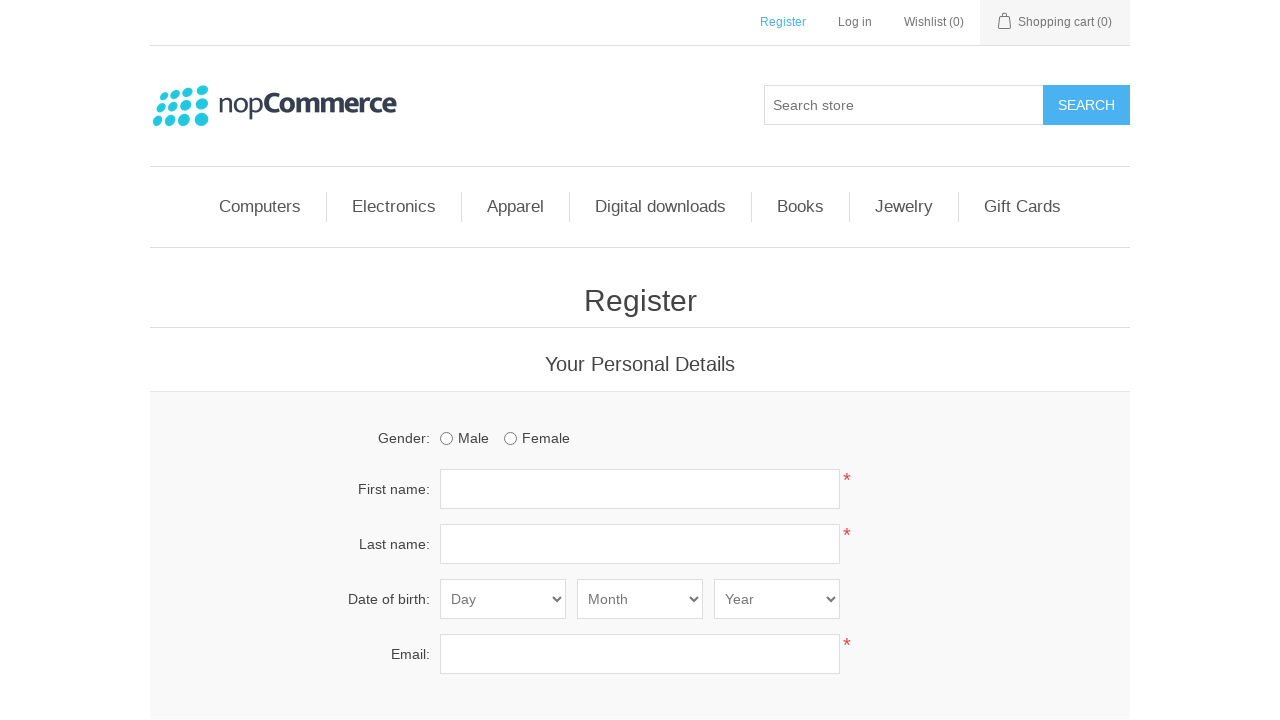

Registration page loaded - gender selection visible
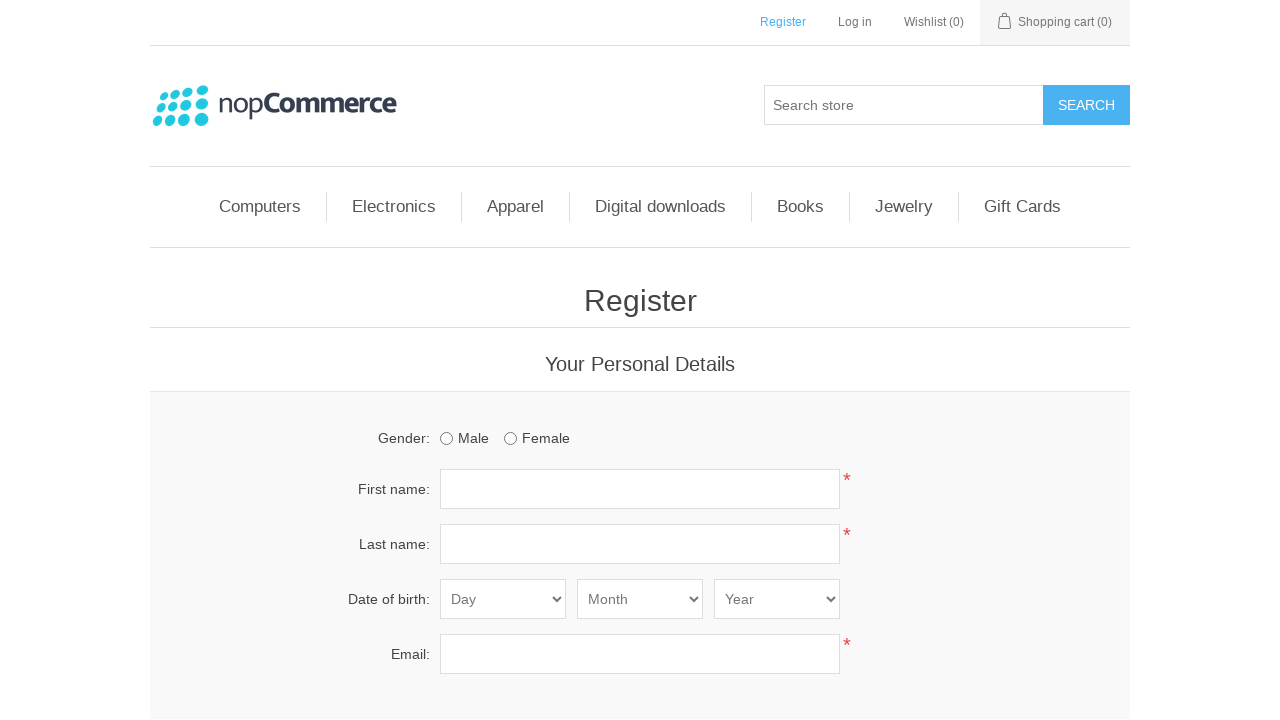

Selected female gender radio button at (510, 438) on #gender-female
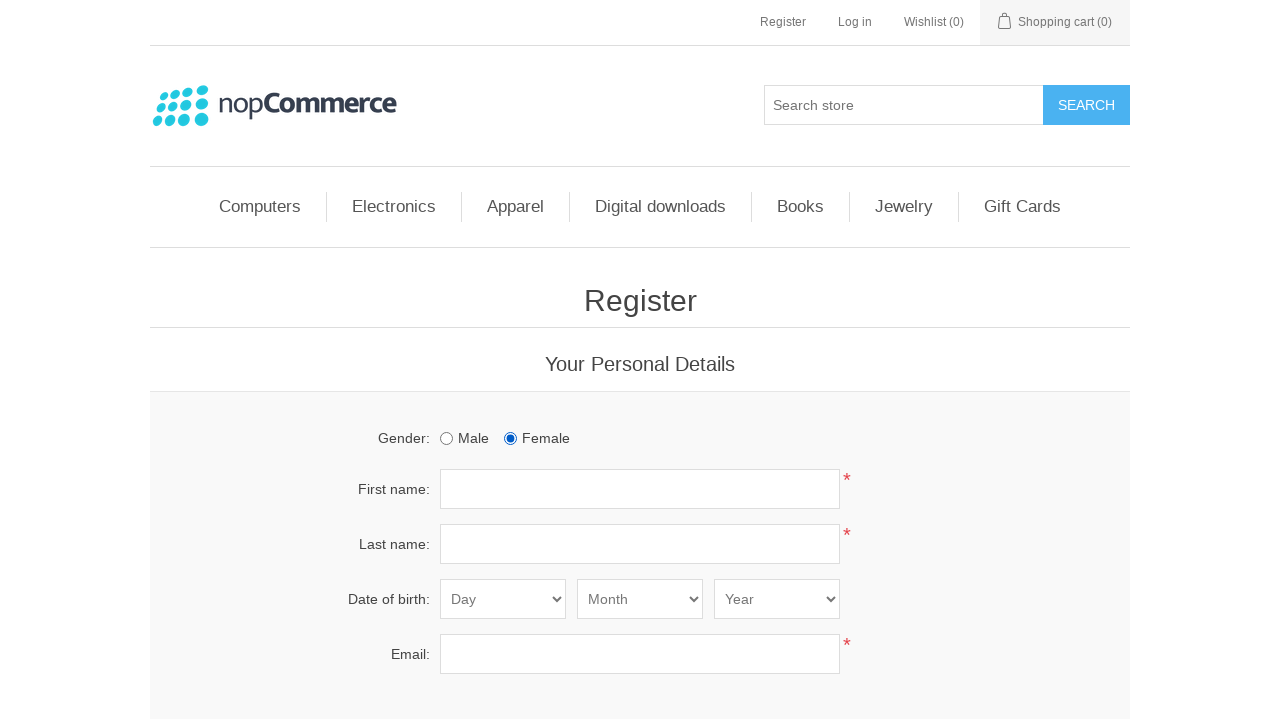

Filled first name field with 'Jane' on #FirstName
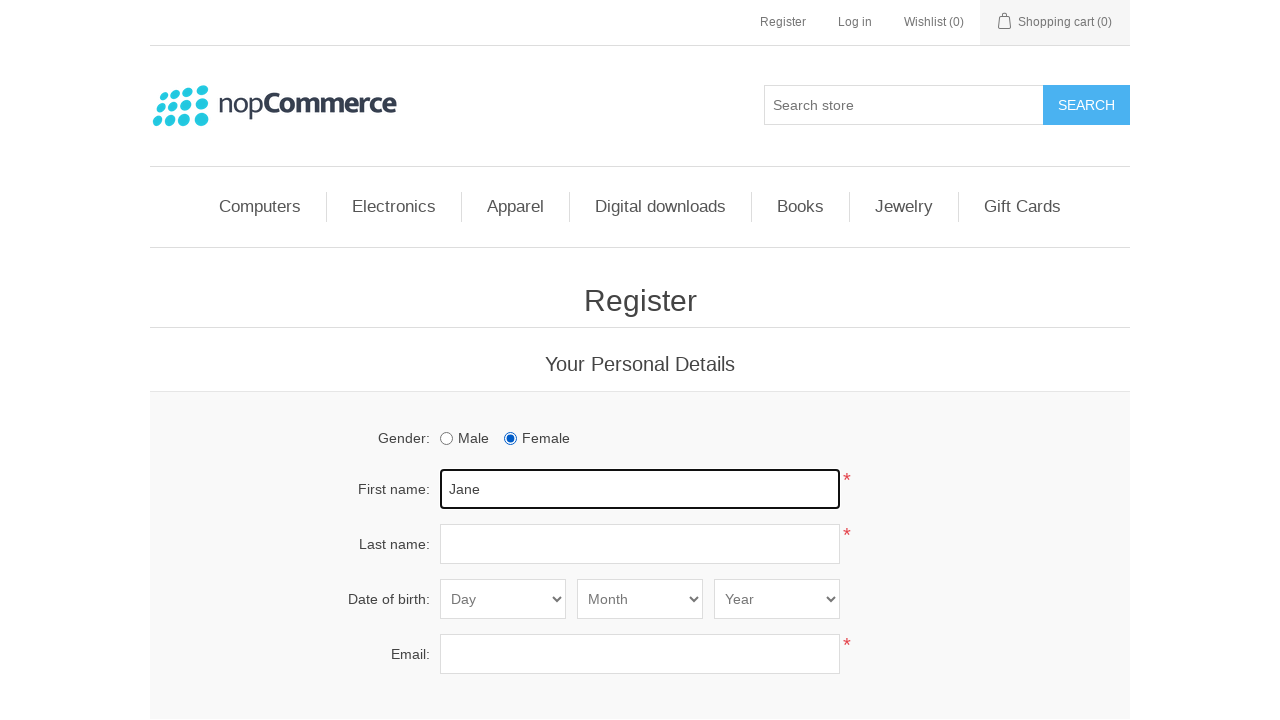

Filled last name field with 'B' on #LastName
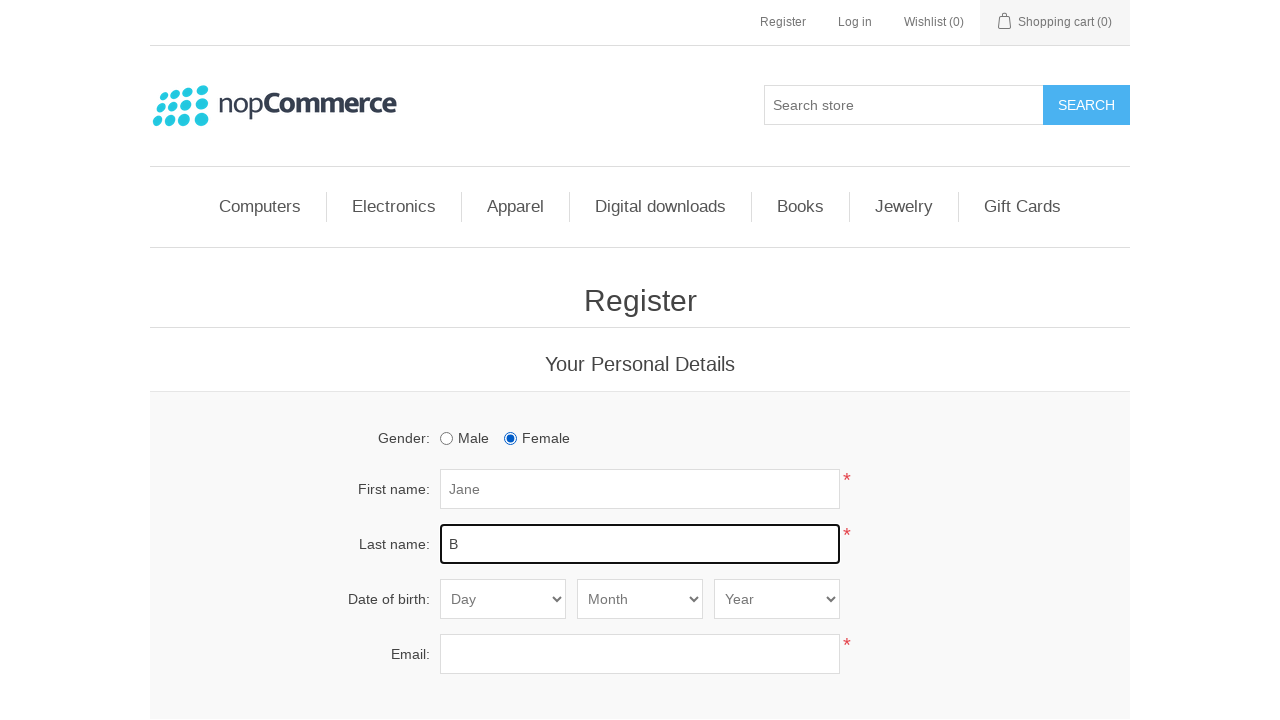

Selected day 31 for date of birth on select[name='DateOfBirthDay']
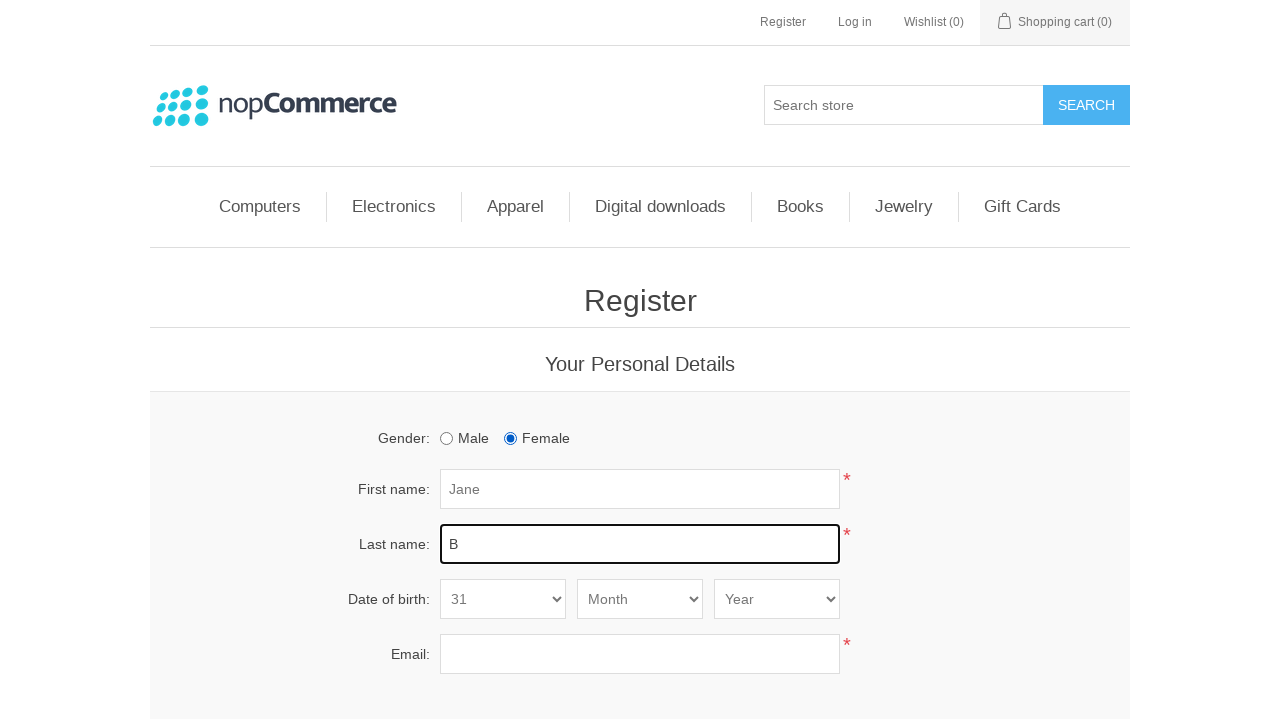

Selected December for date of birth on select[name='DateOfBirthMonth']
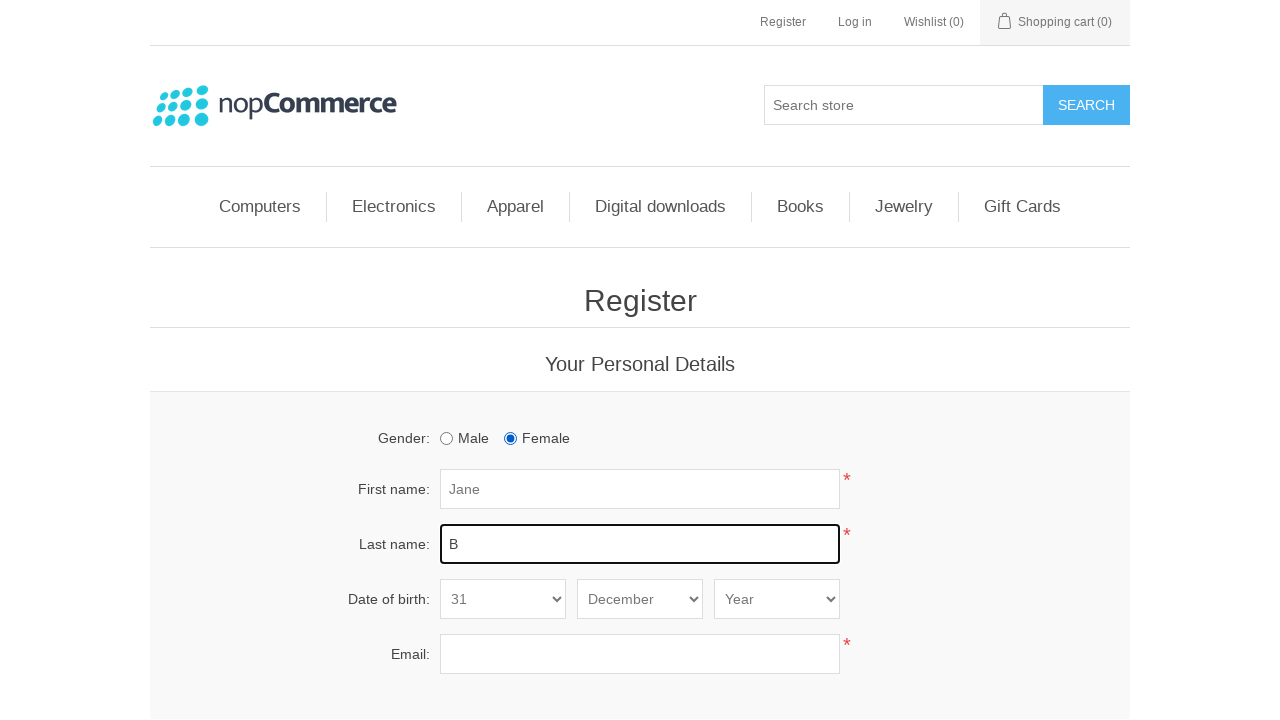

Selected year 1982 for date of birth on select[name='DateOfBirthYear']
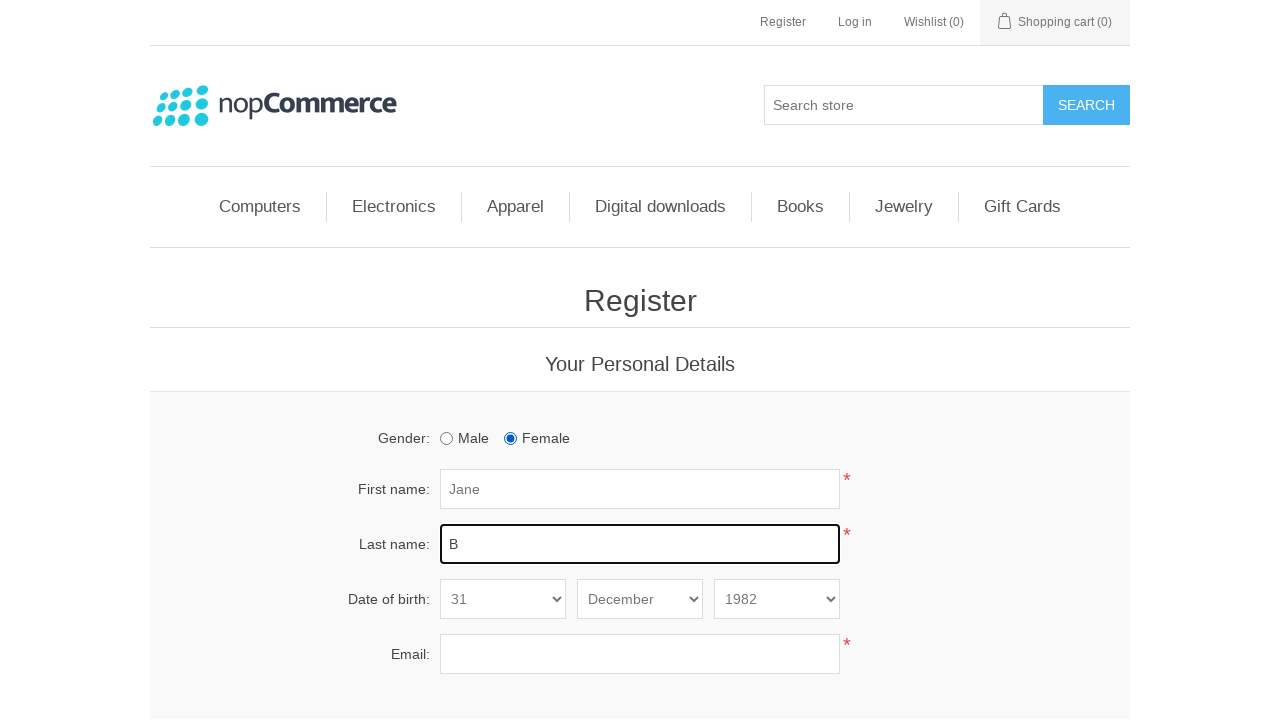

Filled email field with 'janetest8472@gmail.com' on #Email
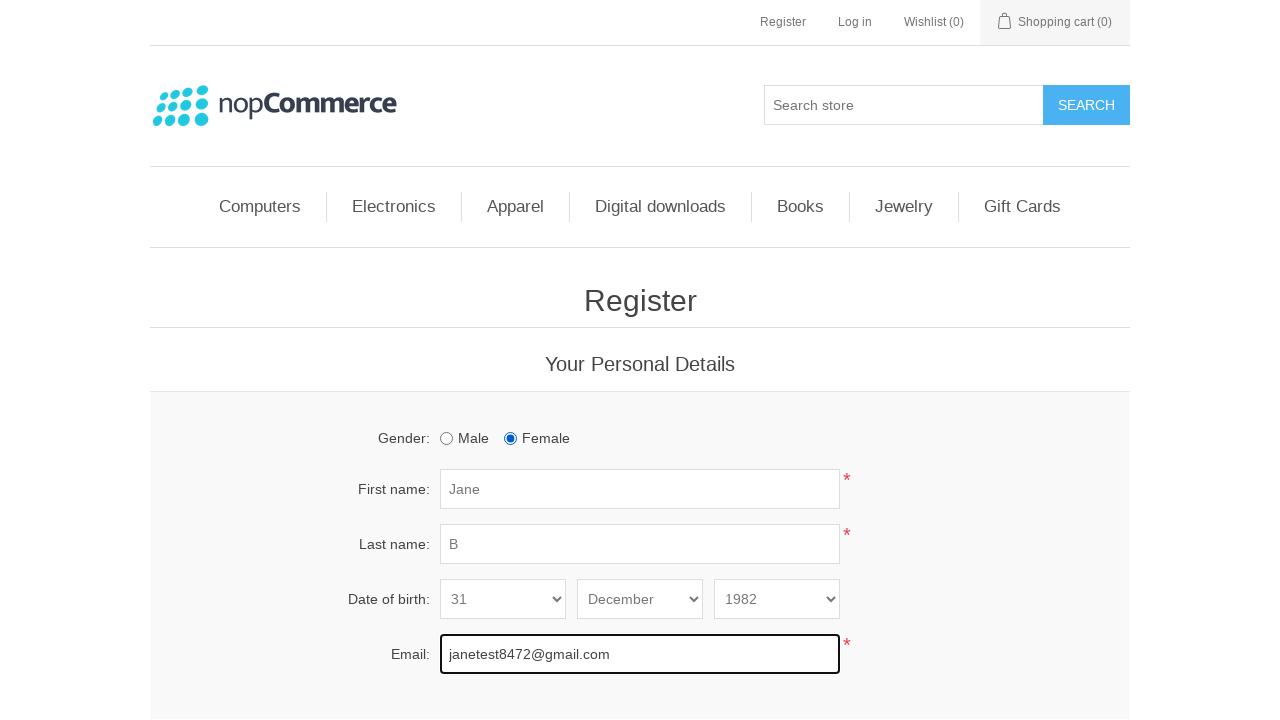

Filled company field with 'NTG' on #Company
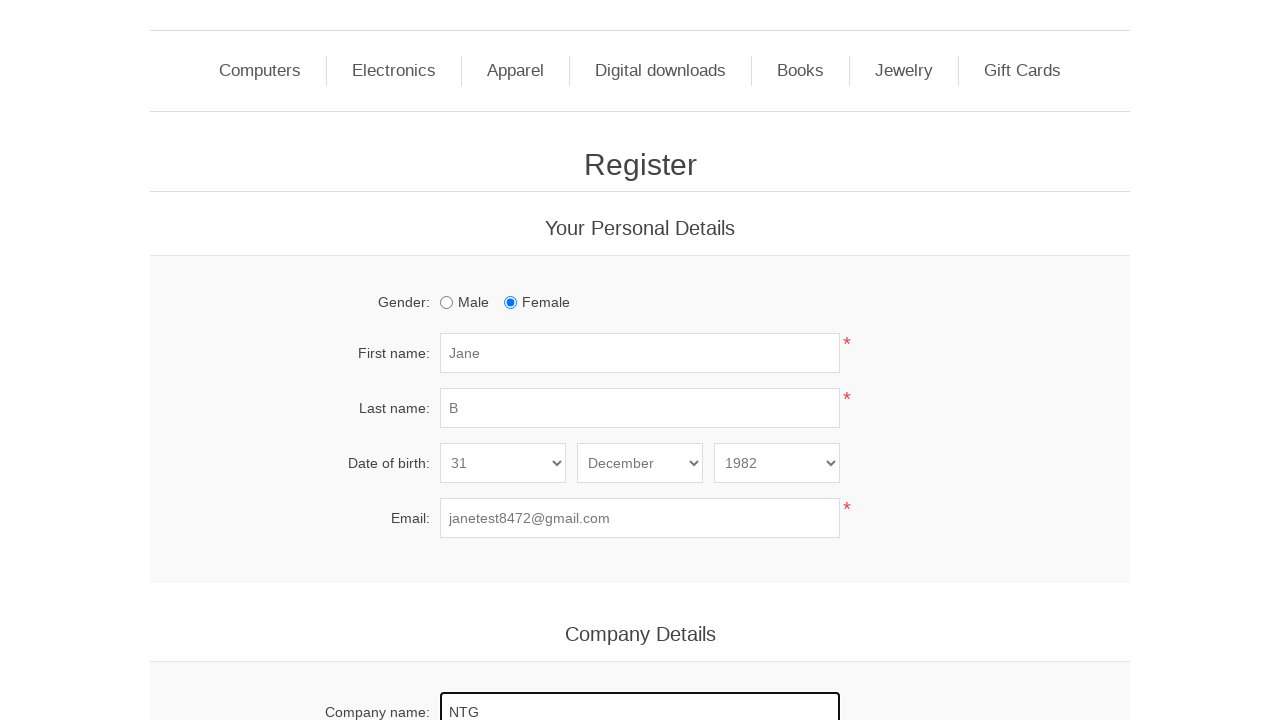

Filled password field with 'TestPass123' on #Password
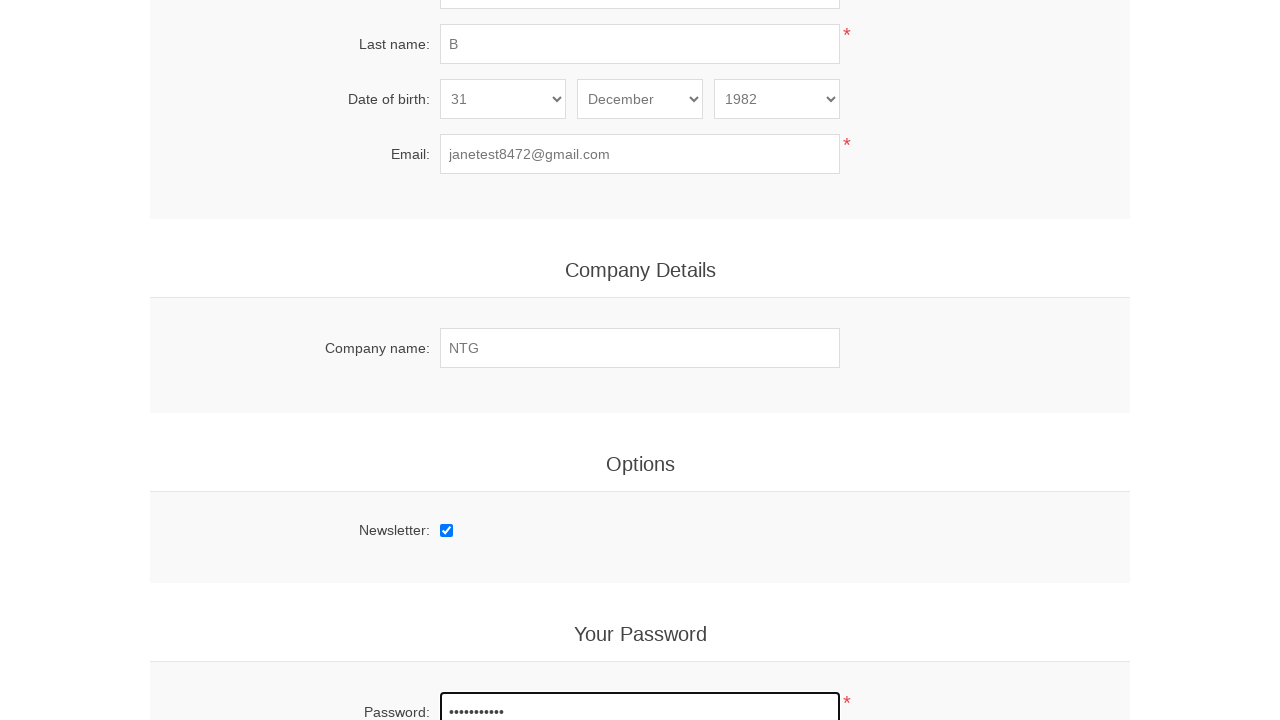

Filled confirm password field with 'TestPass123' on #ConfirmPassword
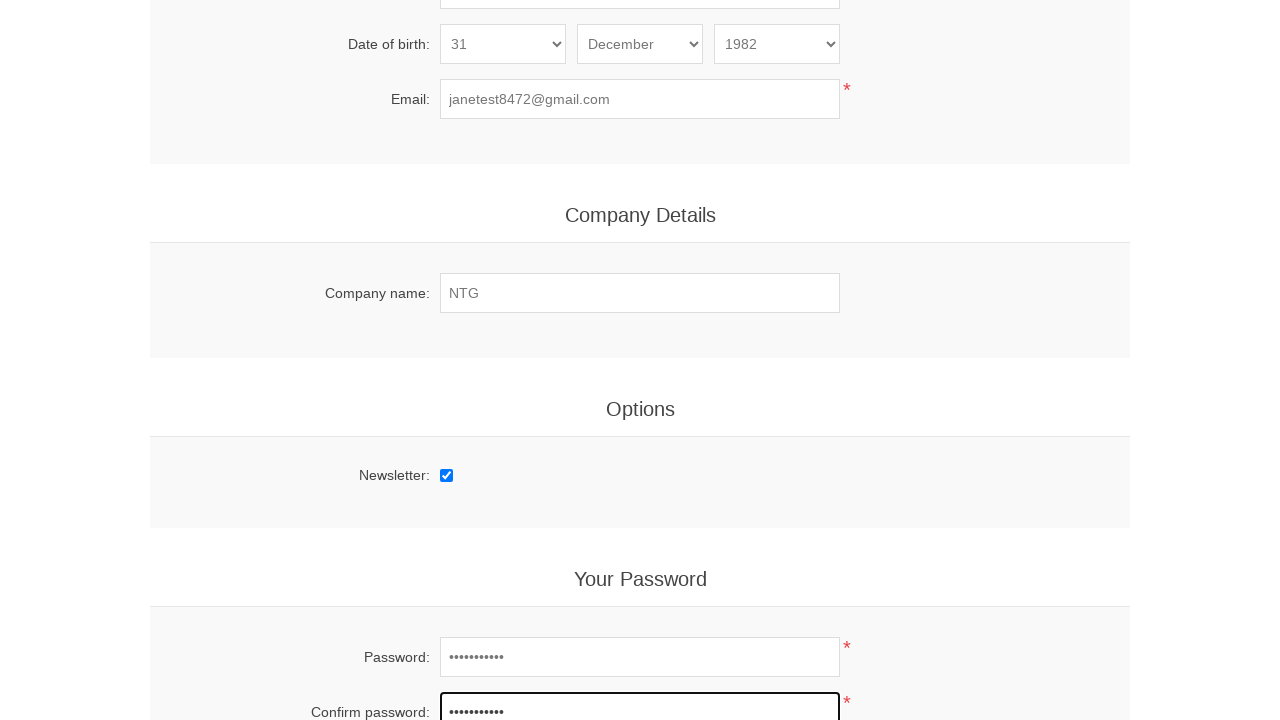

Clicked newsletter checkbox at (446, 475) on #Newsletter
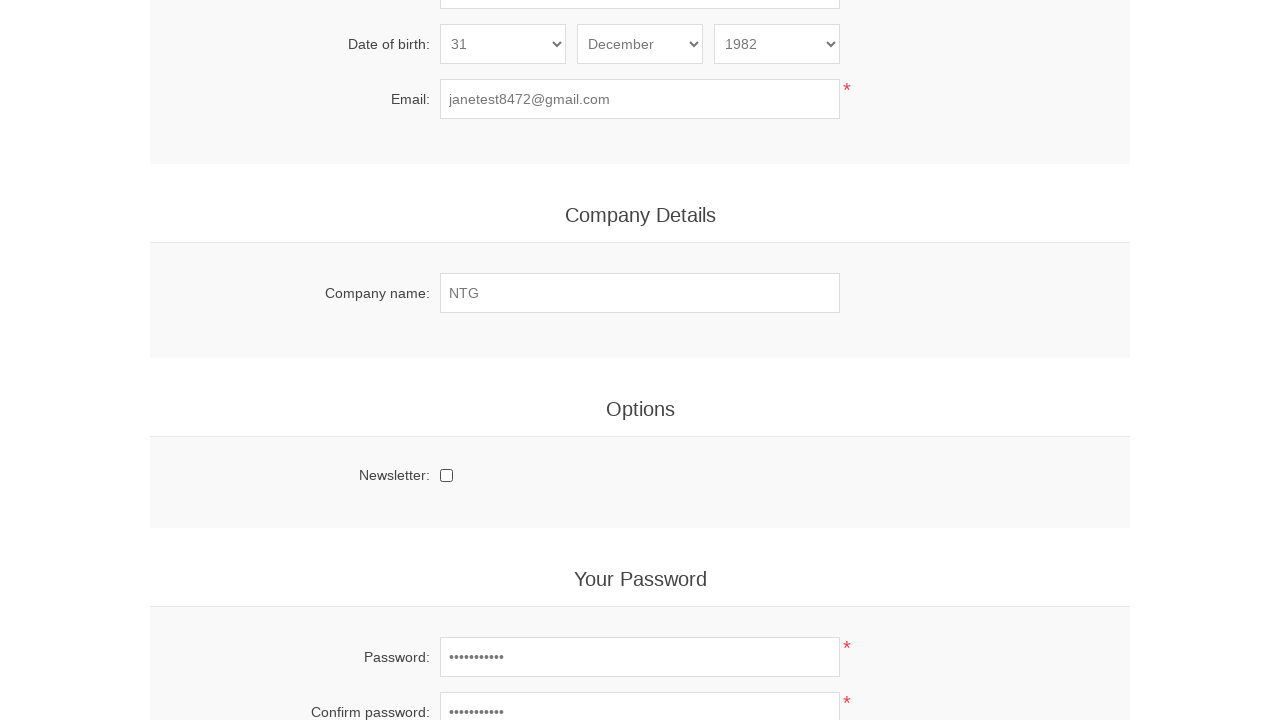

Clicked register button to submit the form at (640, 360) on #register-button
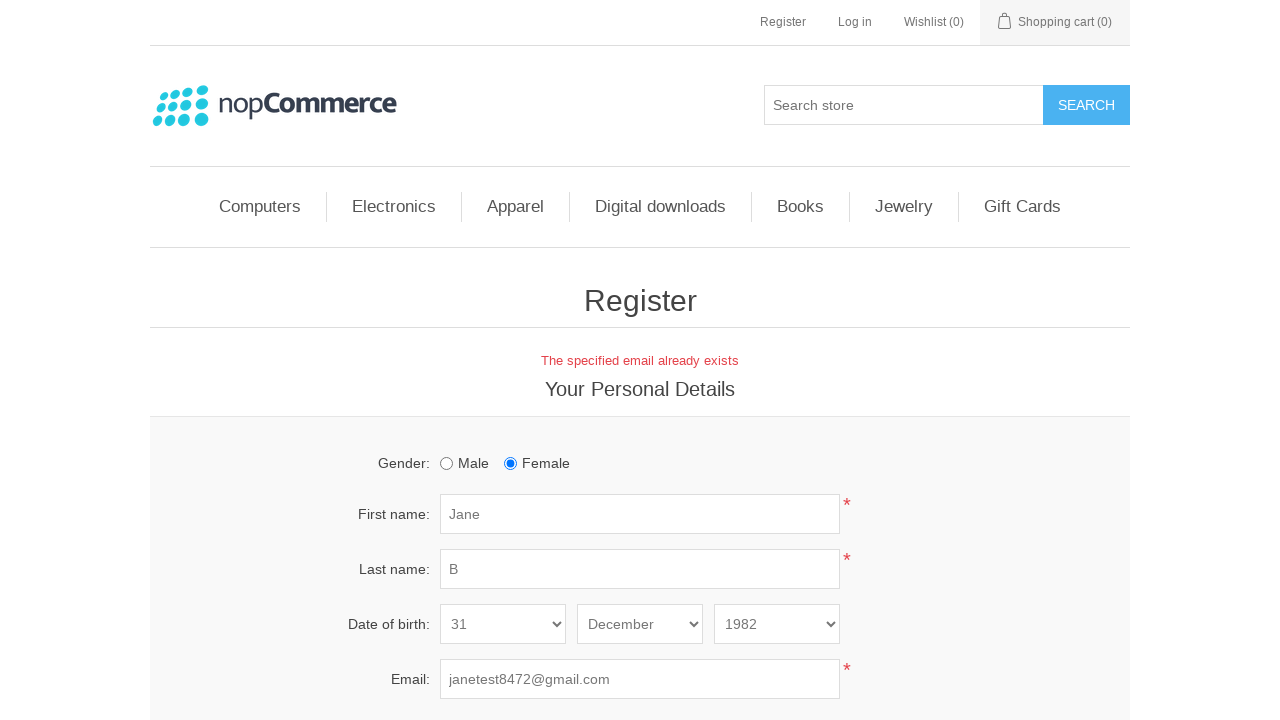

User registration completed successfully
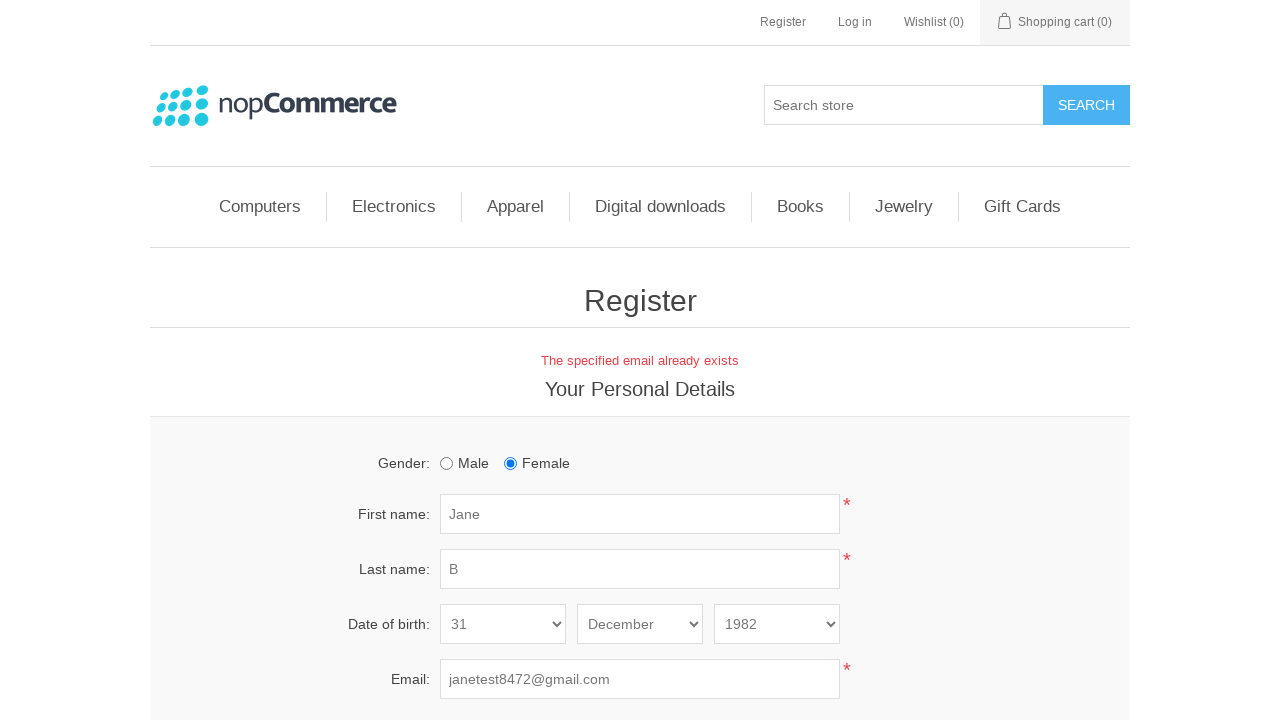

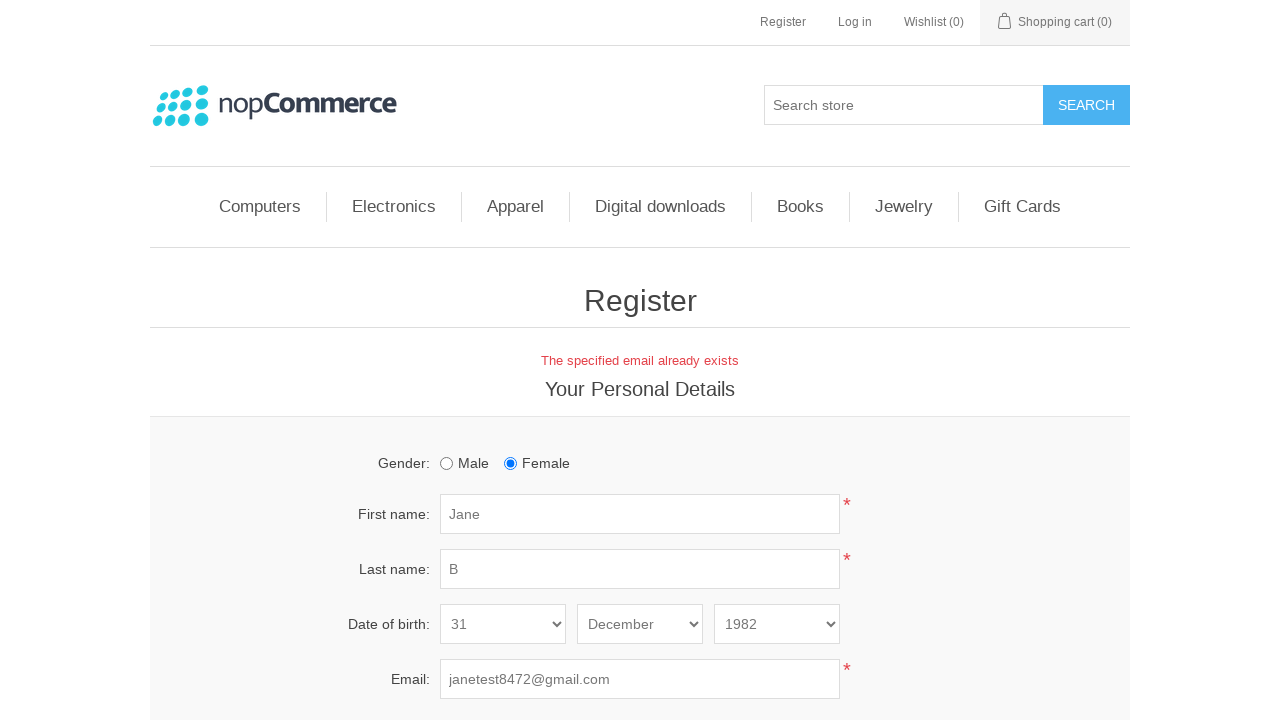